Tests filtering to display active items, completed items, and all items via routing links

Starting URL: https://demo.playwright.dev/todomvc

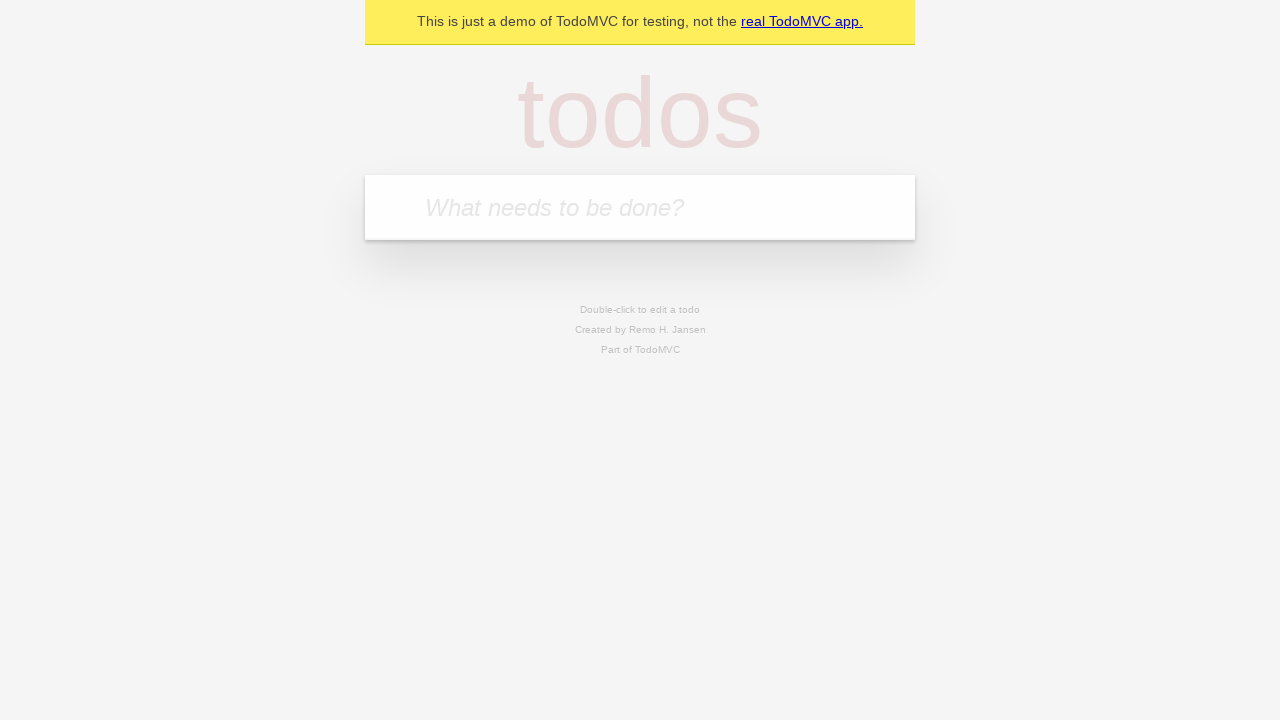

Filled todo input with 'buy some cheese' on internal:attr=[placeholder="What needs to be done?"i]
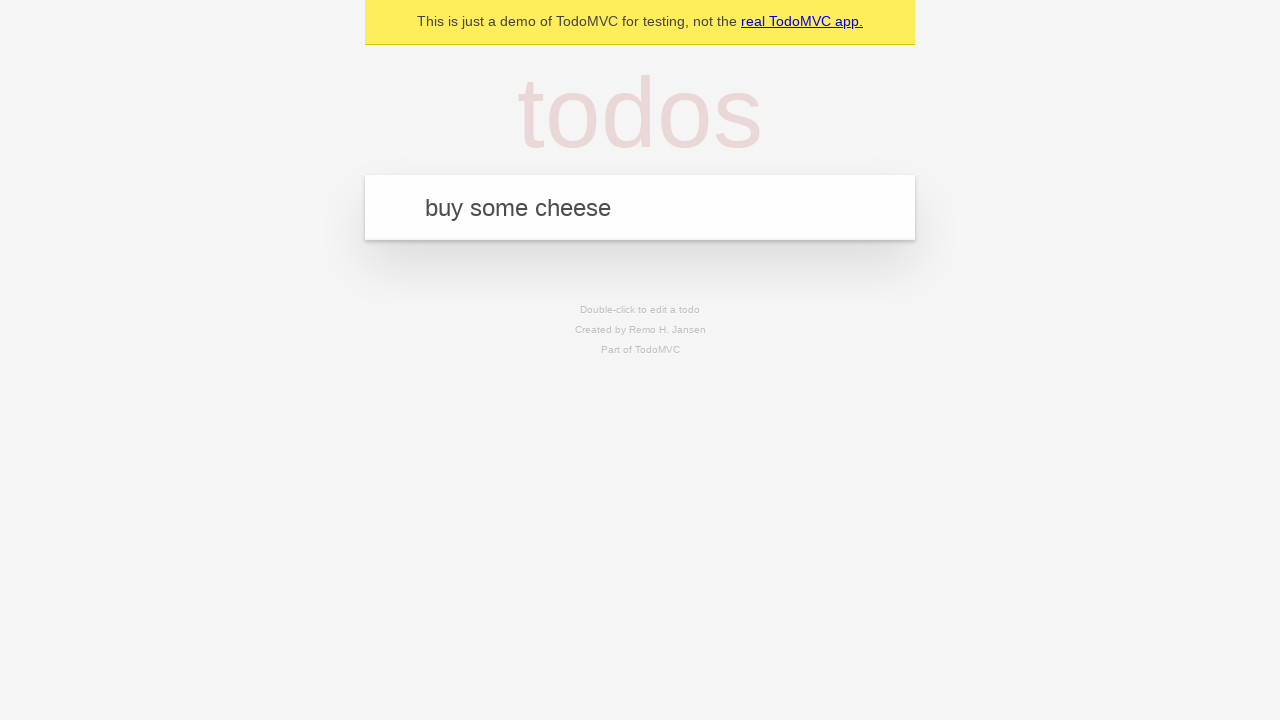

Pressed Enter to create todo 'buy some cheese' on internal:attr=[placeholder="What needs to be done?"i]
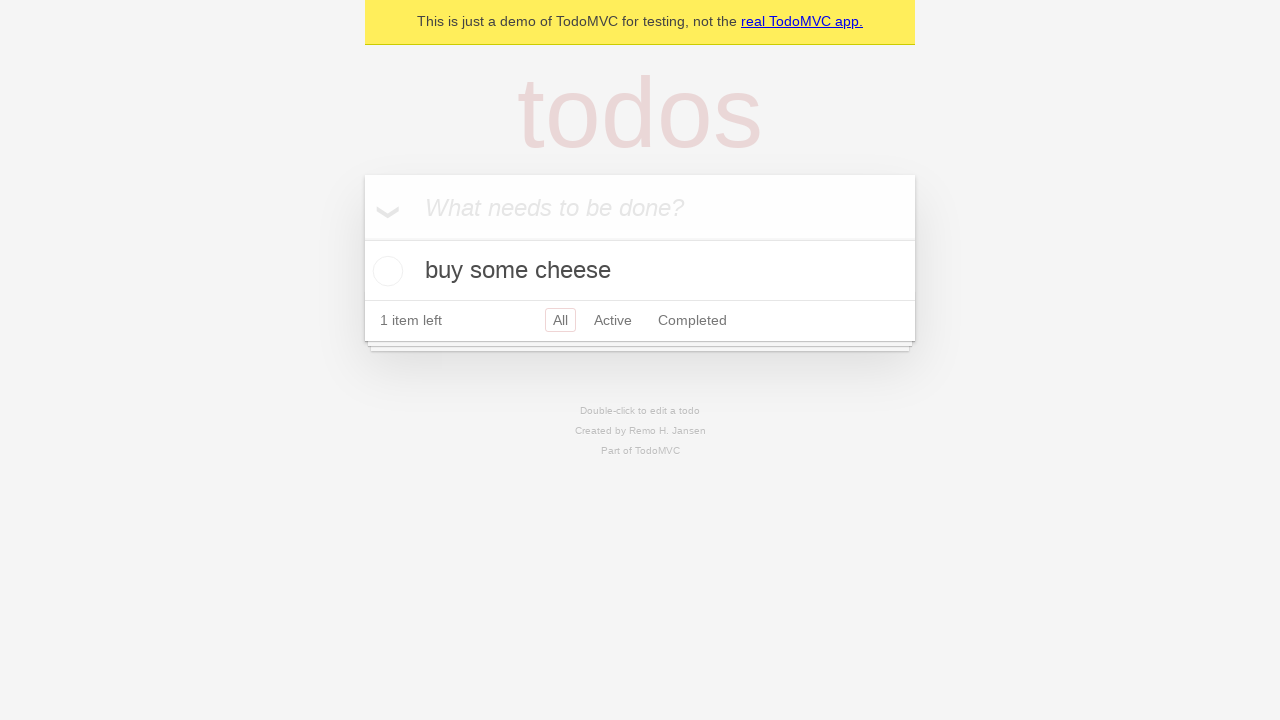

Filled todo input with 'feed the cat' on internal:attr=[placeholder="What needs to be done?"i]
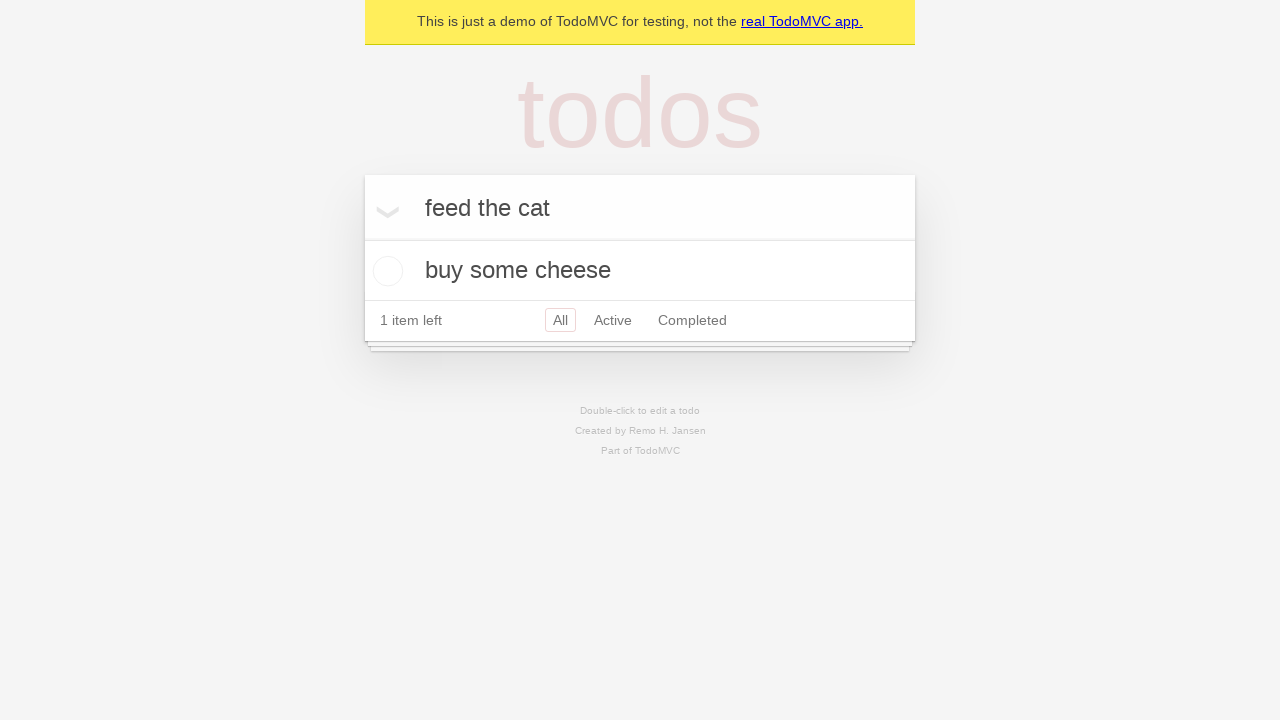

Pressed Enter to create todo 'feed the cat' on internal:attr=[placeholder="What needs to be done?"i]
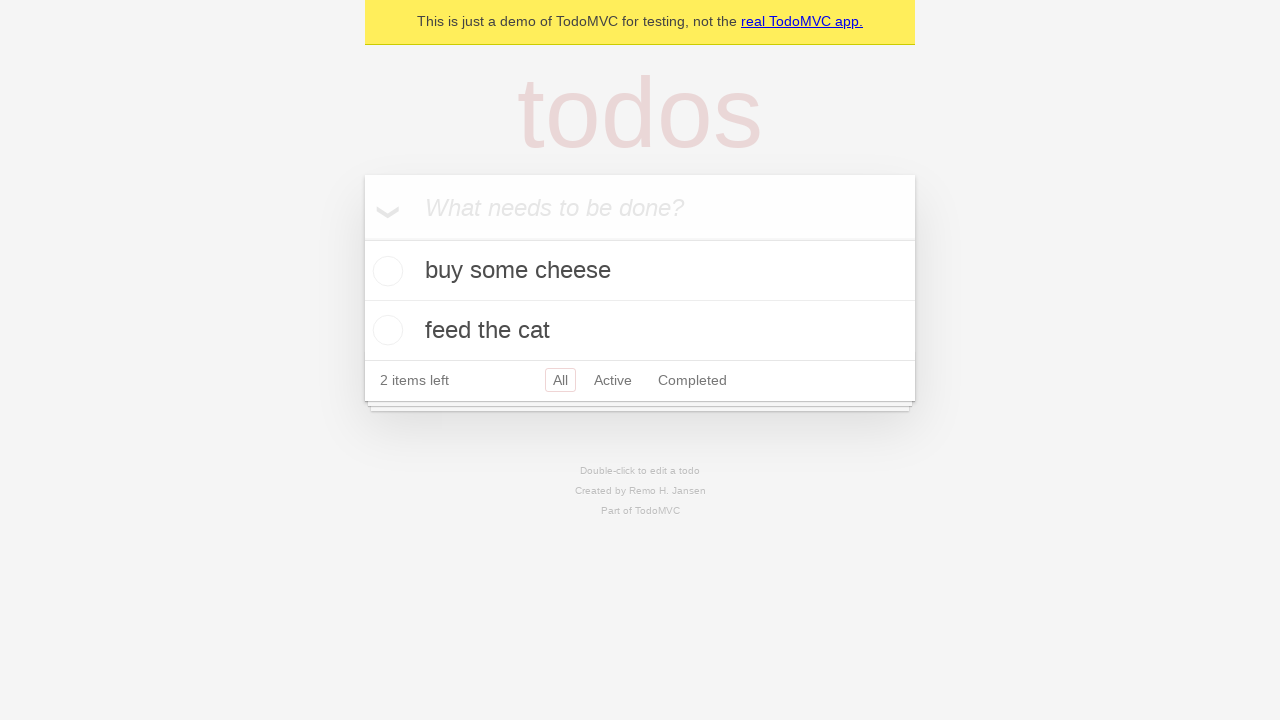

Filled todo input with 'book a doctors appointment' on internal:attr=[placeholder="What needs to be done?"i]
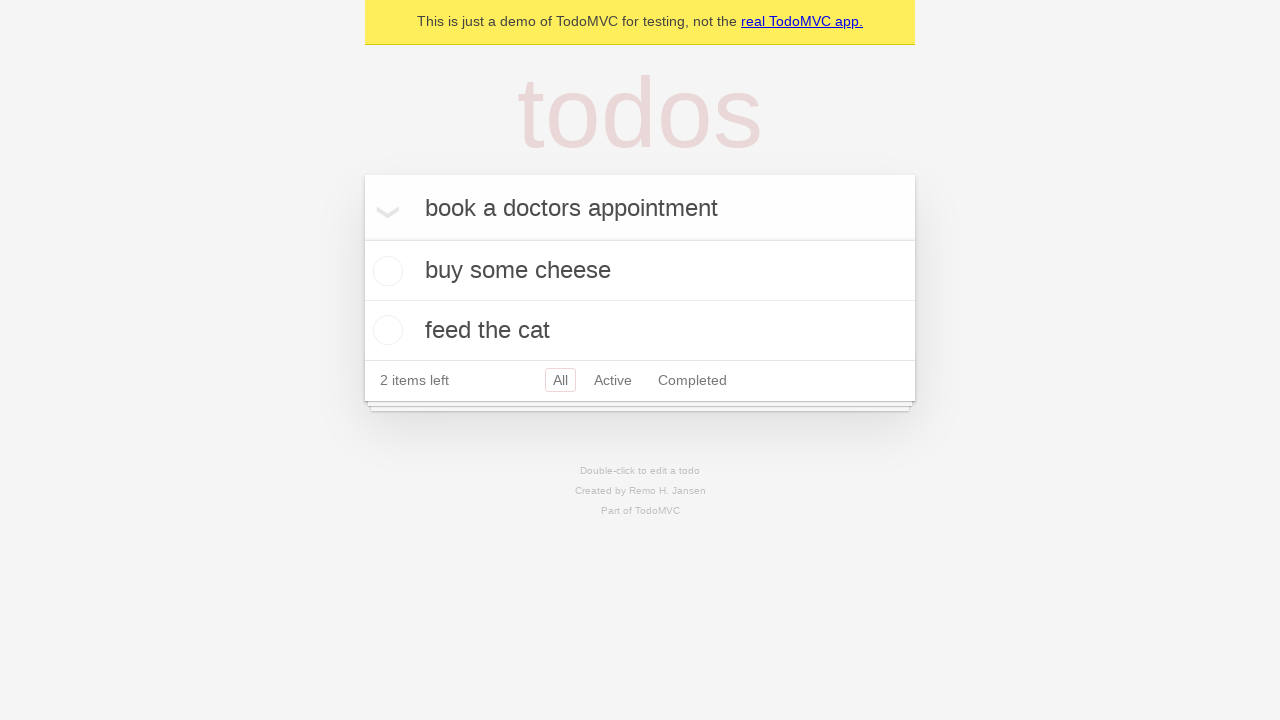

Pressed Enter to create todo 'book a doctors appointment' on internal:attr=[placeholder="What needs to be done?"i]
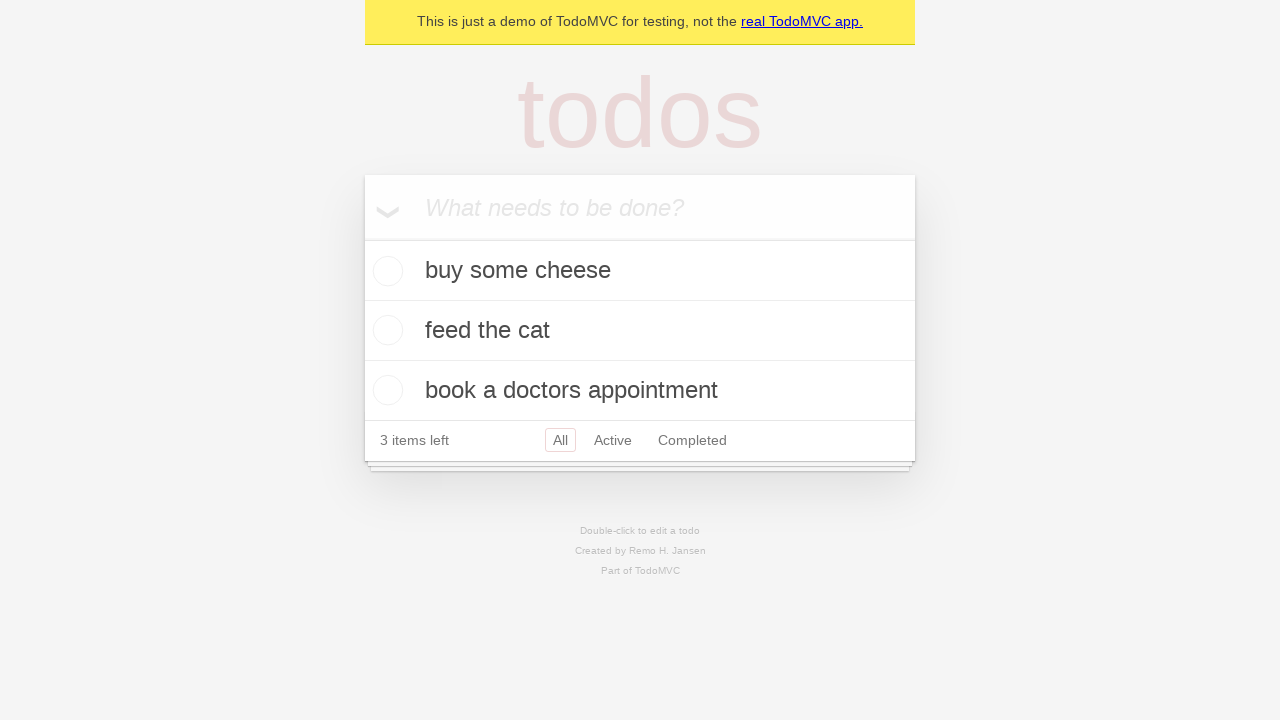

All 3 todos created and loaded
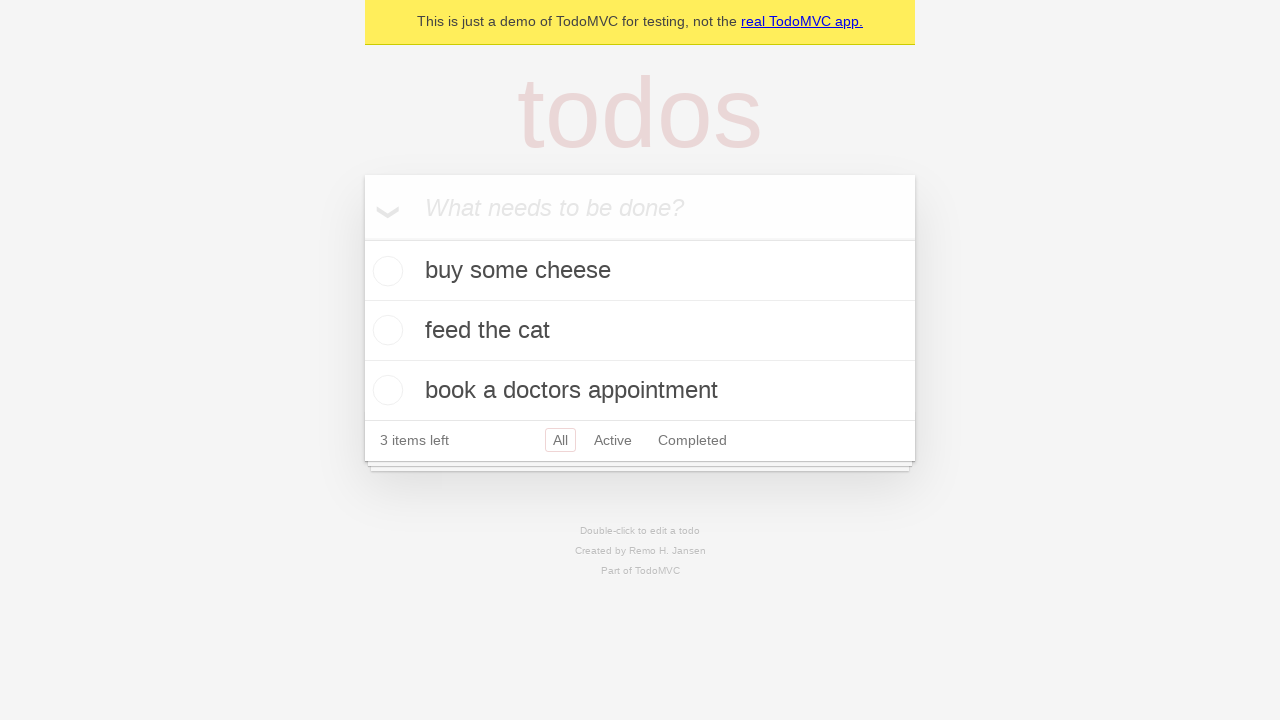

Checked the second todo item to mark it as completed at (385, 330) on internal:testid=[data-testid="todo-item"s] >> nth=1 >> internal:role=checkbox
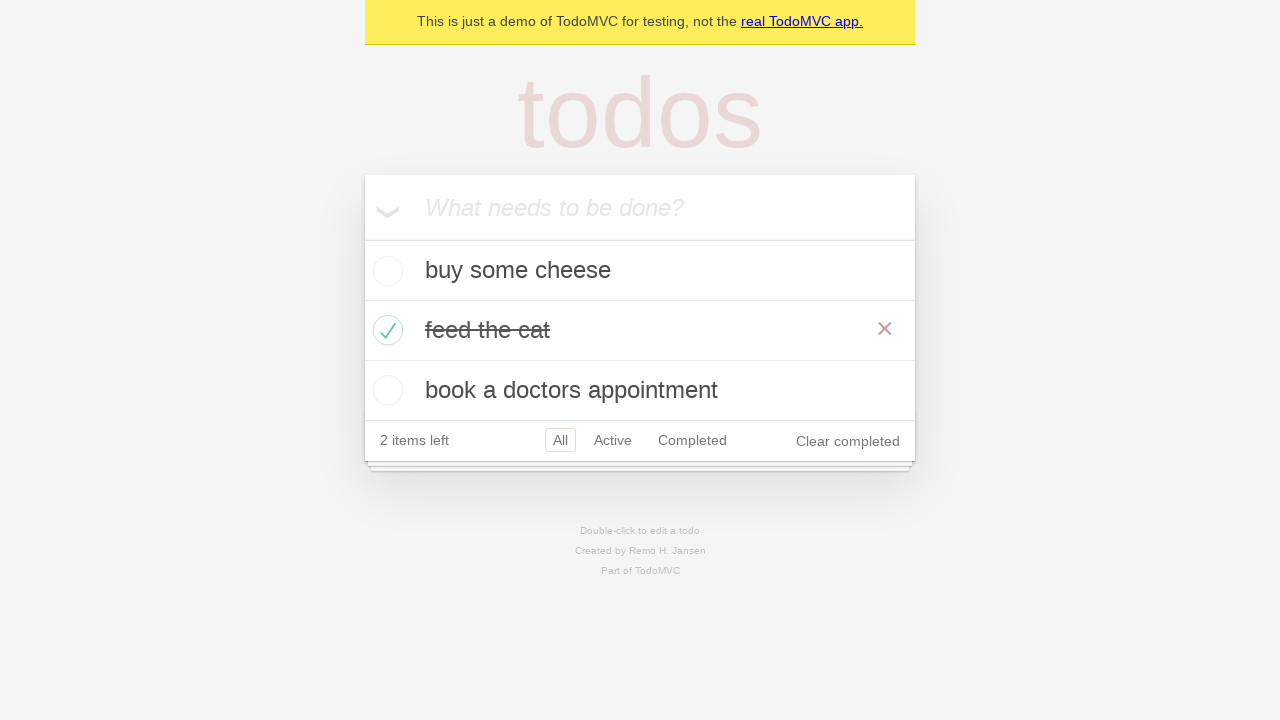

Clicked Active filter link at (613, 440) on internal:role=link[name="Active"i]
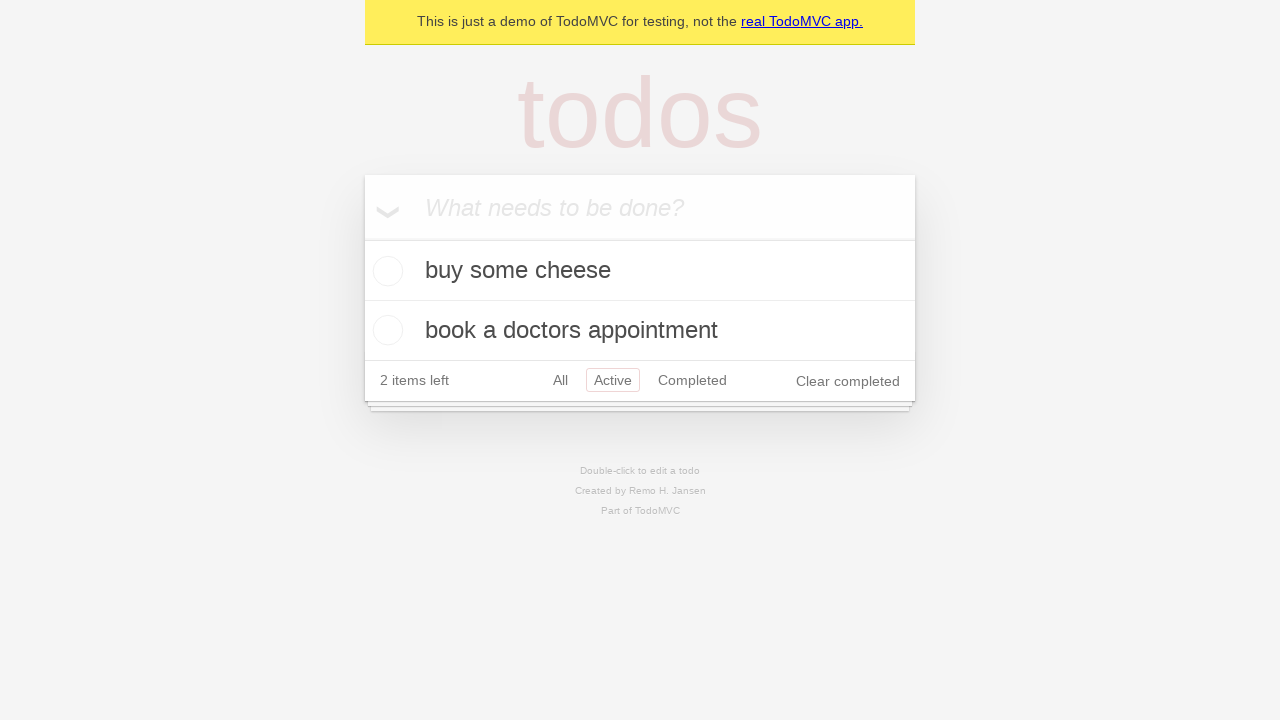

Active filter applied - 2 active items now displayed
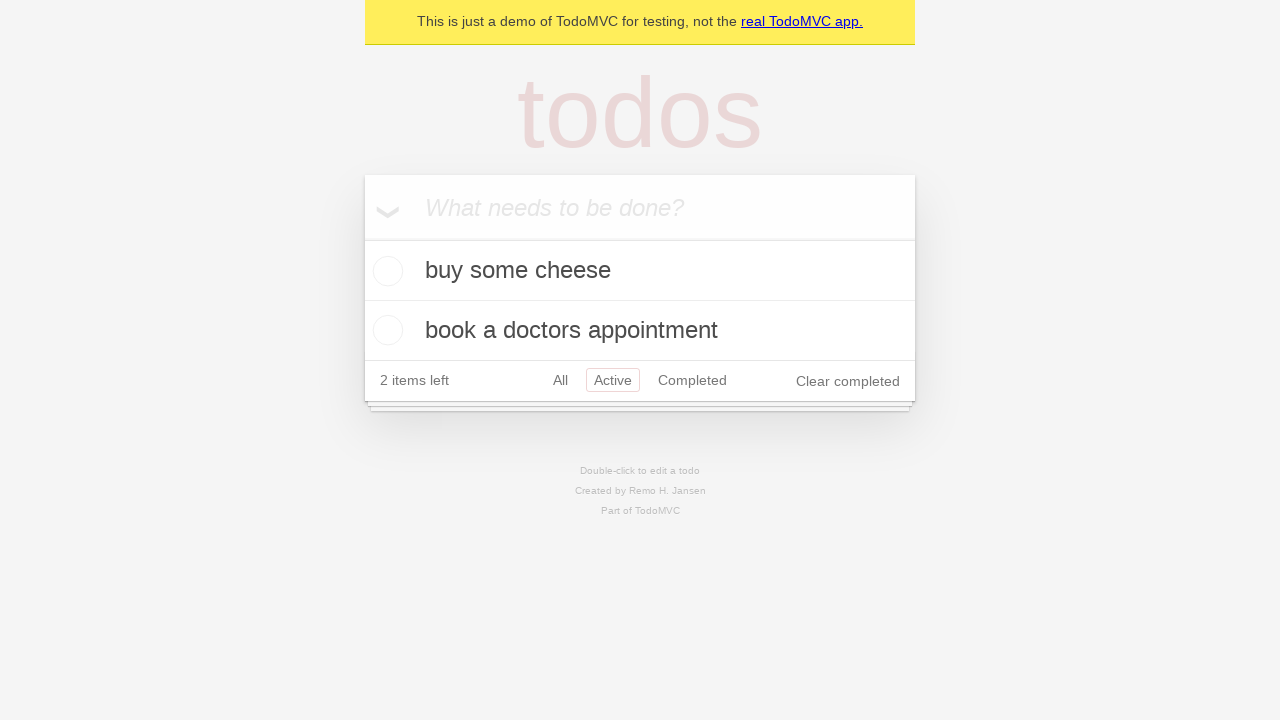

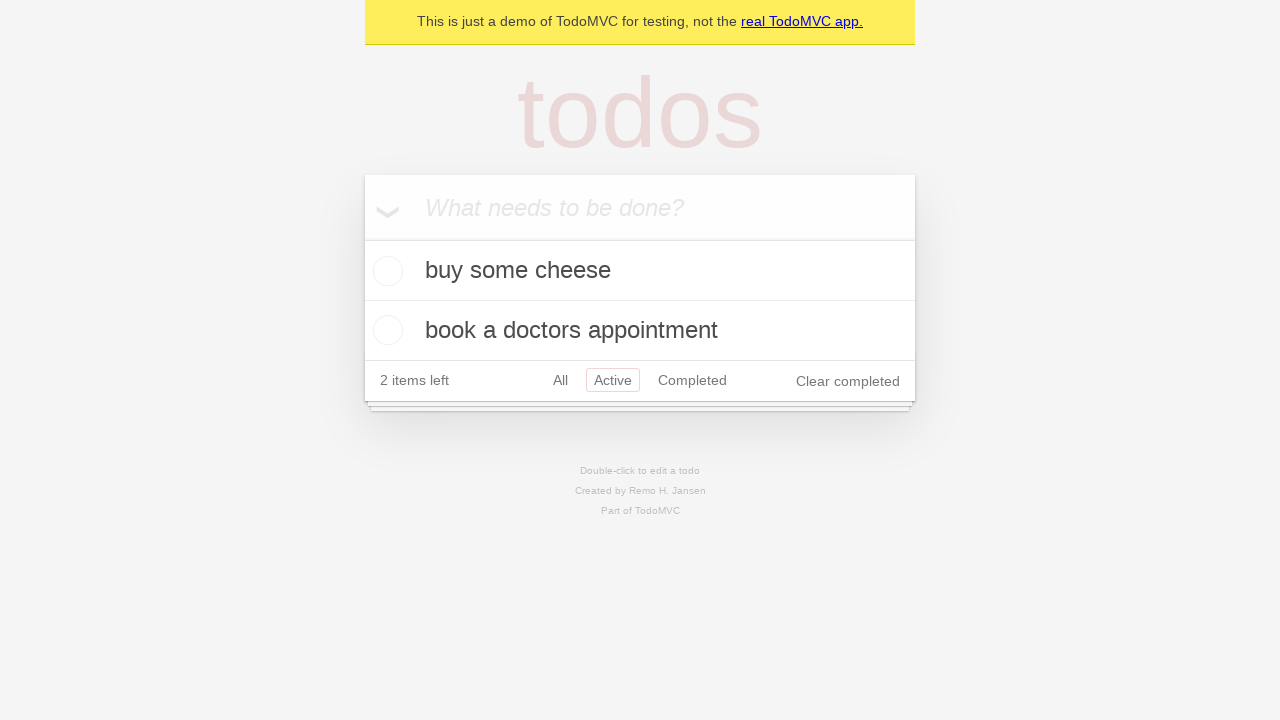